Navigates to the Rolls-Royce Motor Cars UK homepage and waits for the page to load

Starting URL: https://www.rolls-roycemotorcars.com/en_GB/home.html

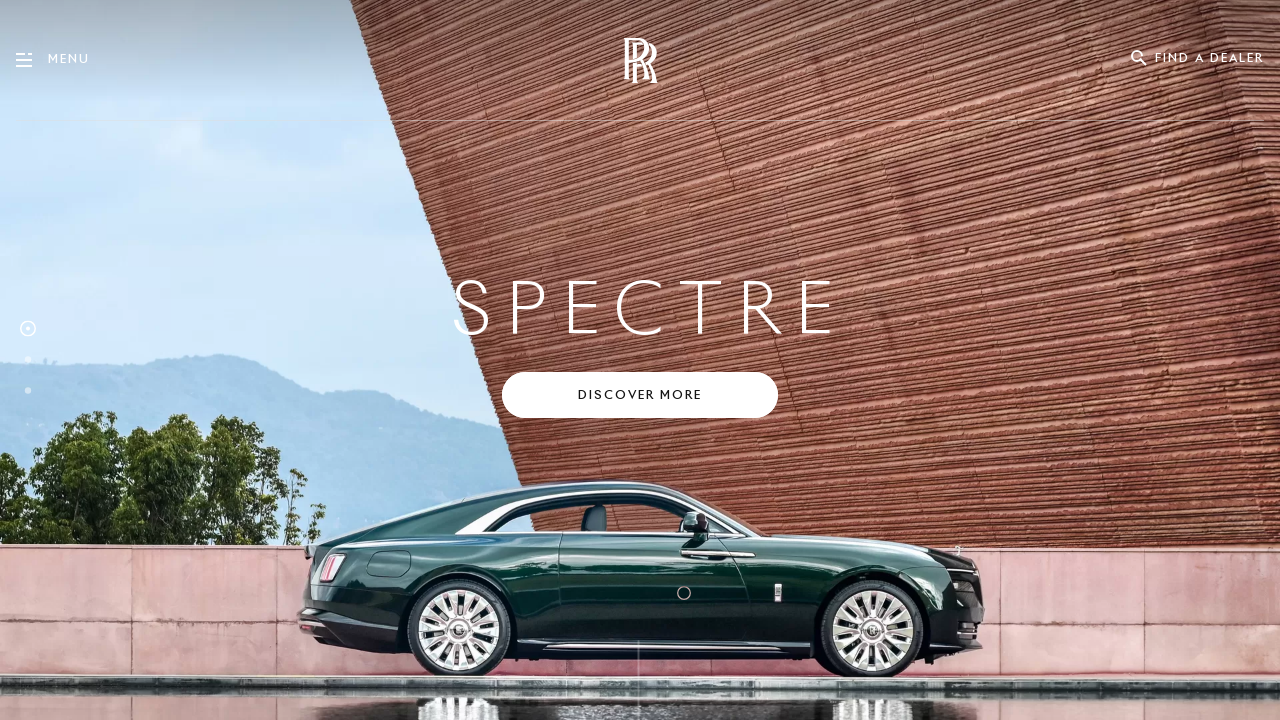

Navigated to Rolls-Royce Motor Cars UK homepage
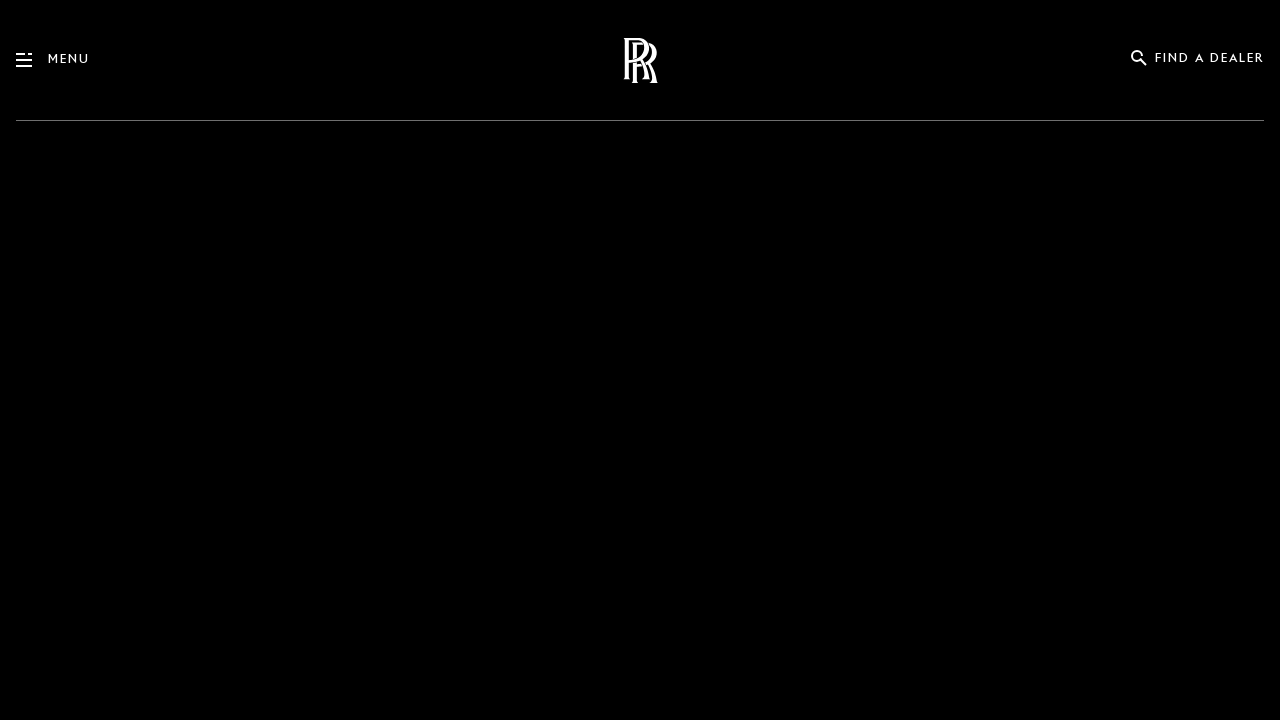

Page DOM content fully loaded
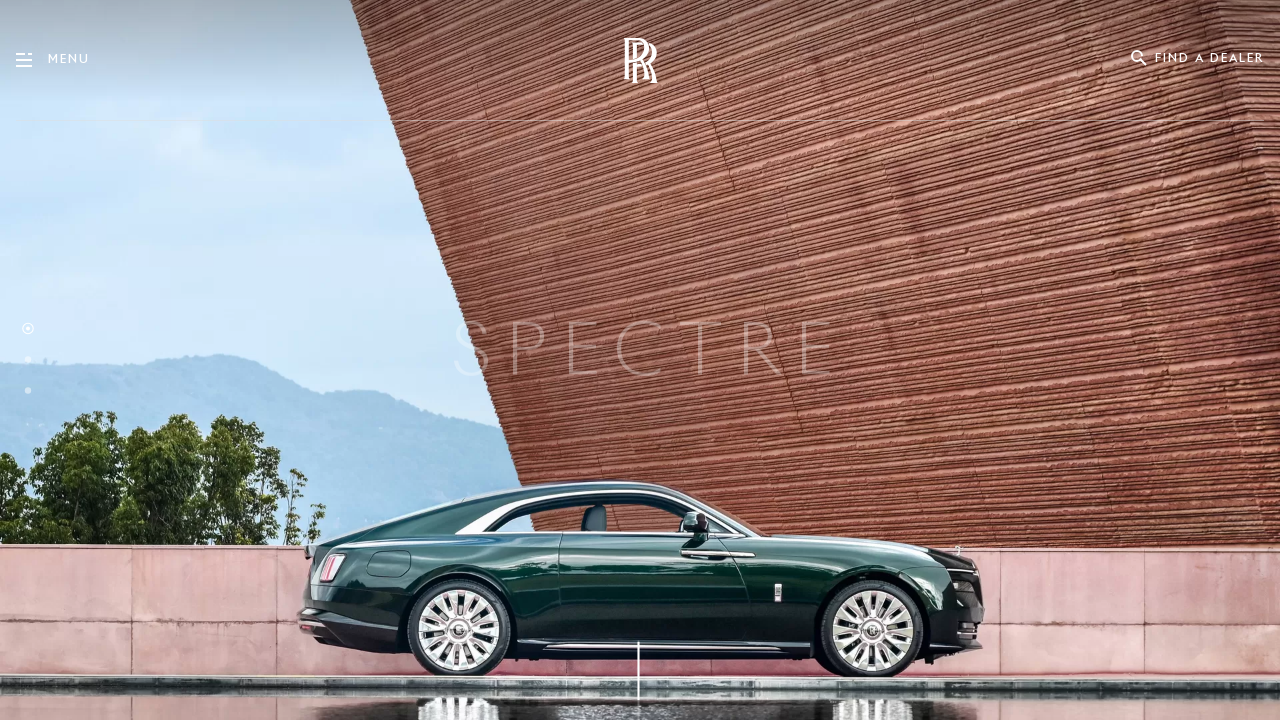

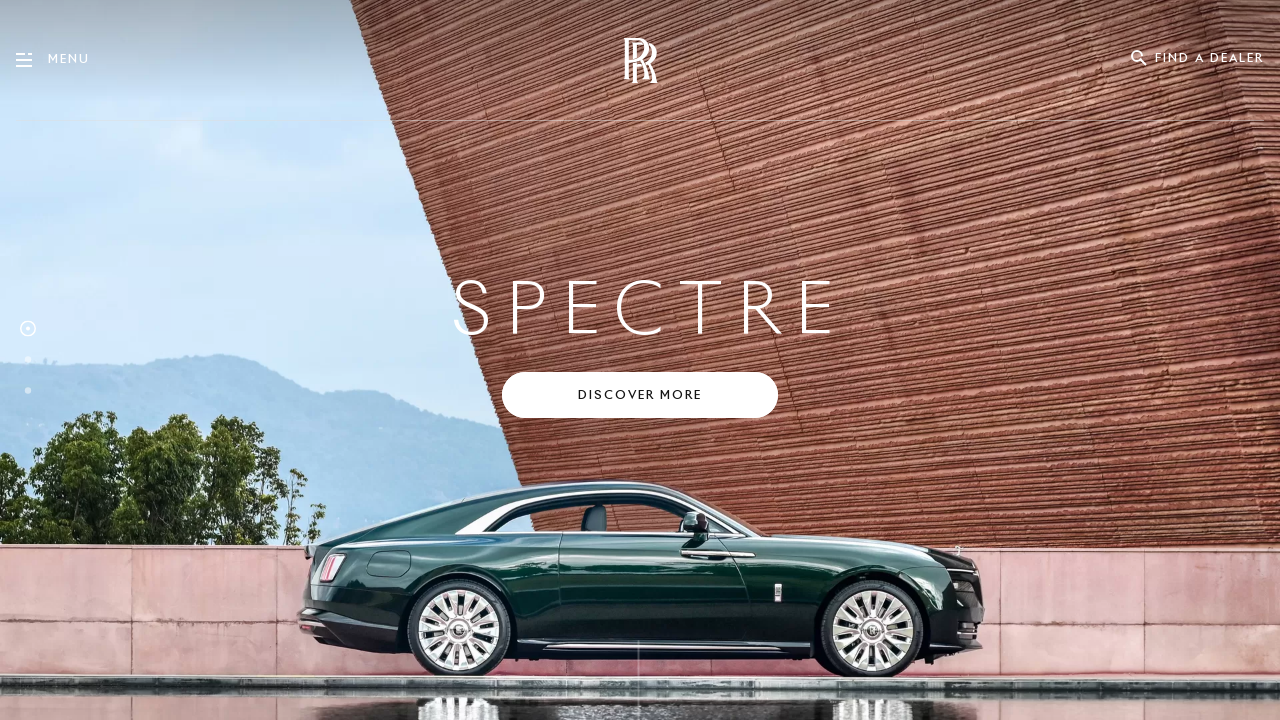